Tests adding specific grocery items (Broccoli, Carrot, Cucumber) to the shopping cart on a practice e-commerce site by iterating through the product list and clicking the add button for matching items, then clicking the cart icon.

Starting URL: https://www.rahulshettyacademy.com/seleniumPractise/

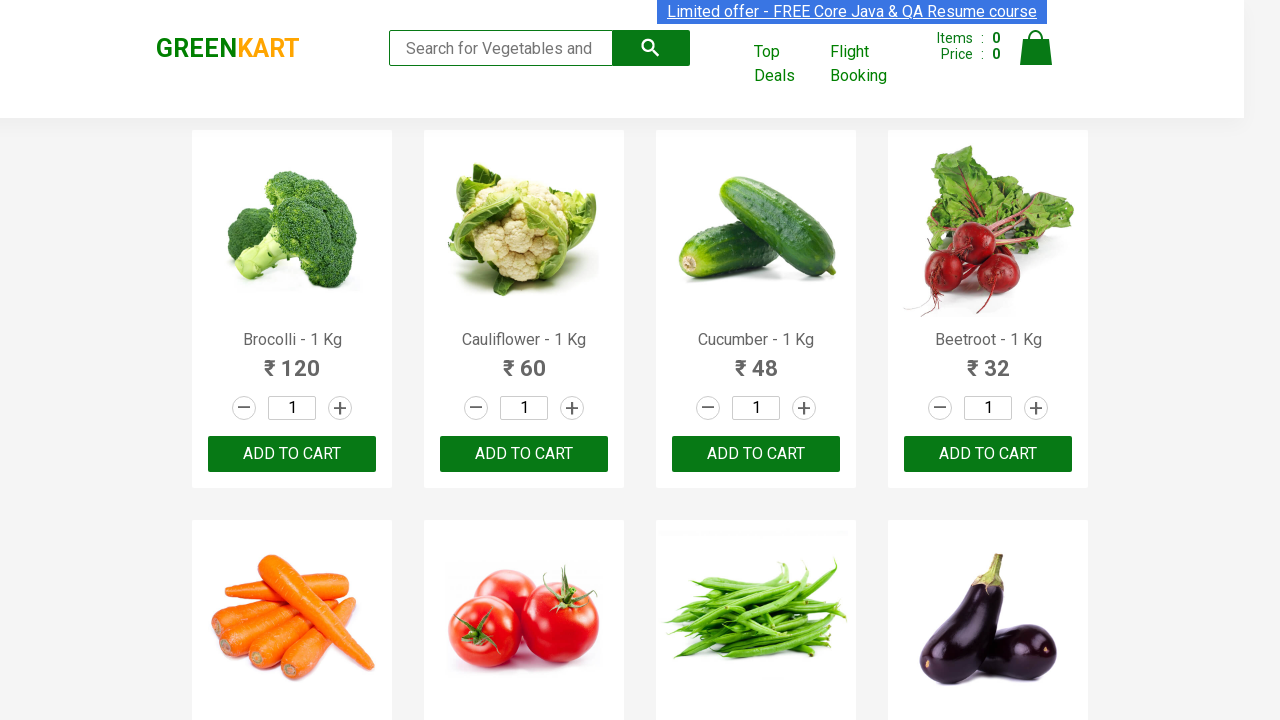

Waited for product names to load on the page
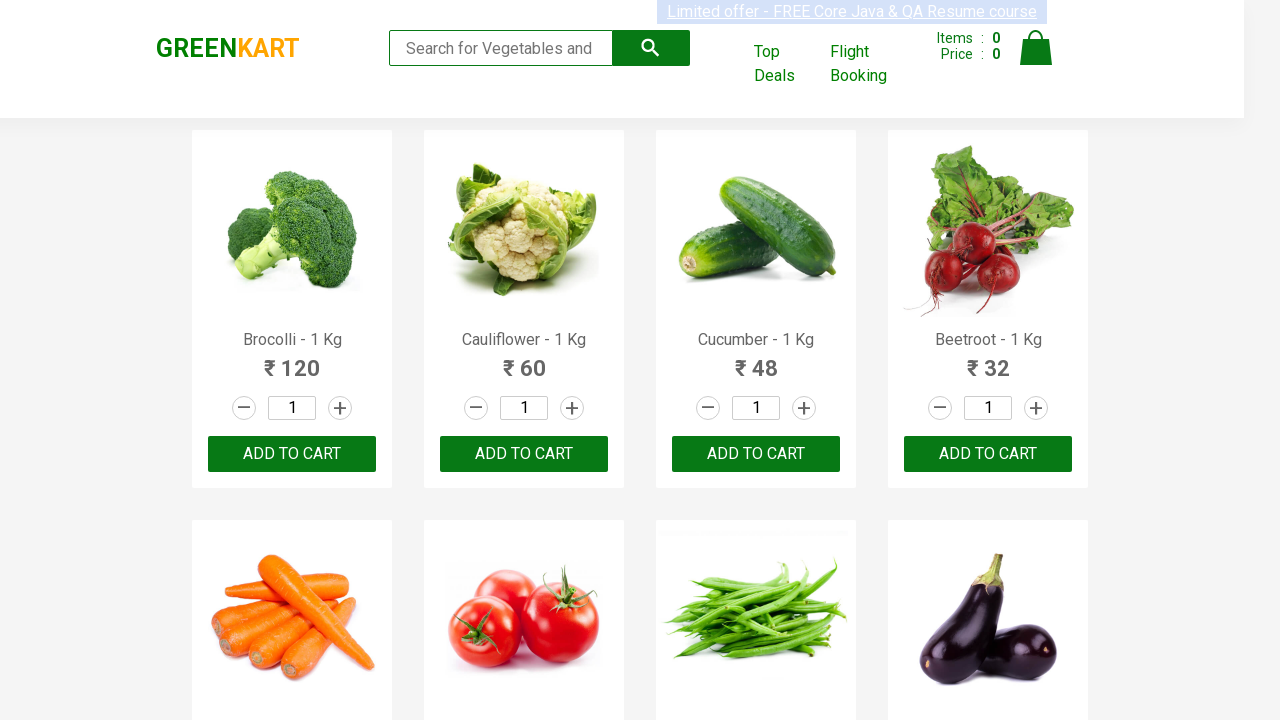

Retrieved all product name elements from the page
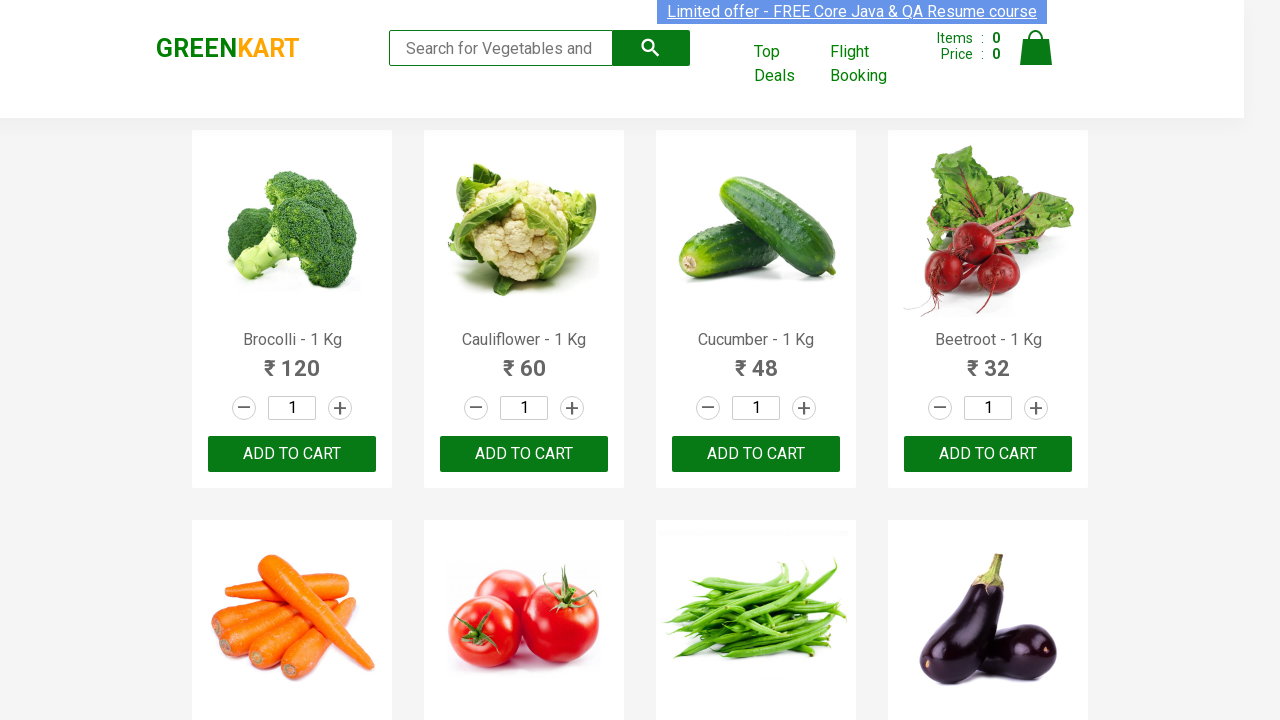

Retrieved all add to cart button elements from the page
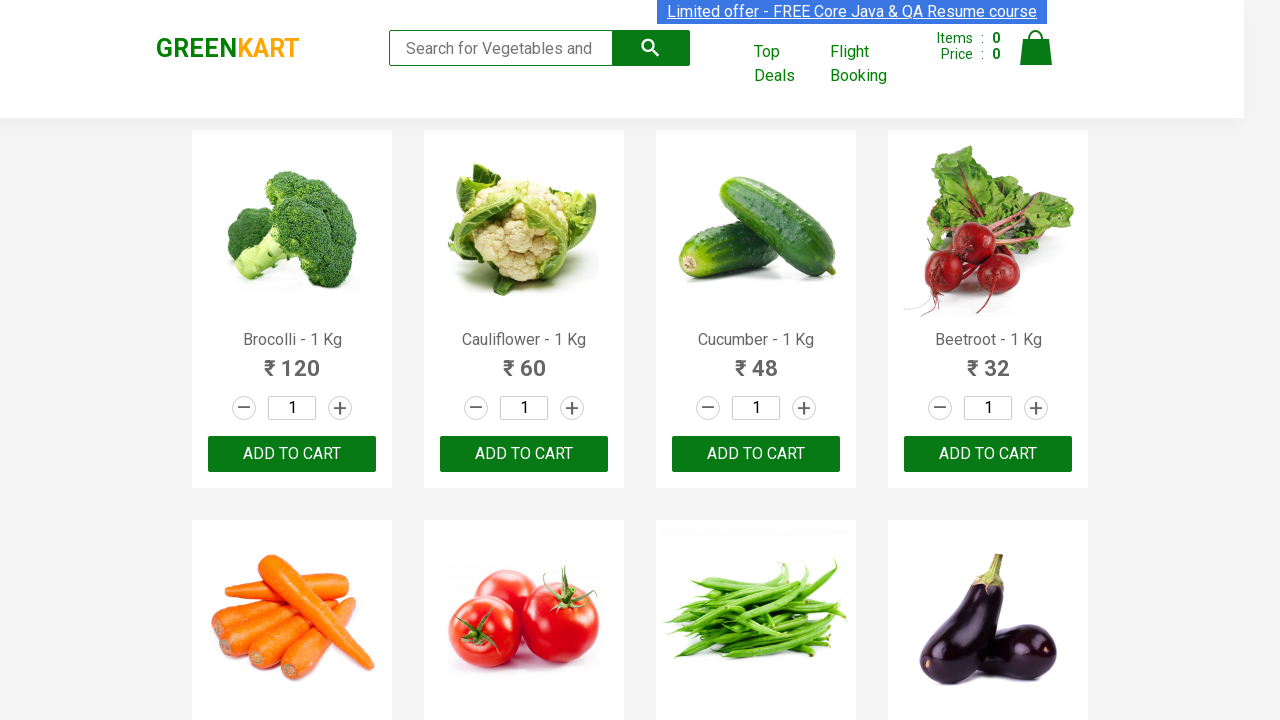

Retrieved product text: 'Brocolli - 1 Kg'
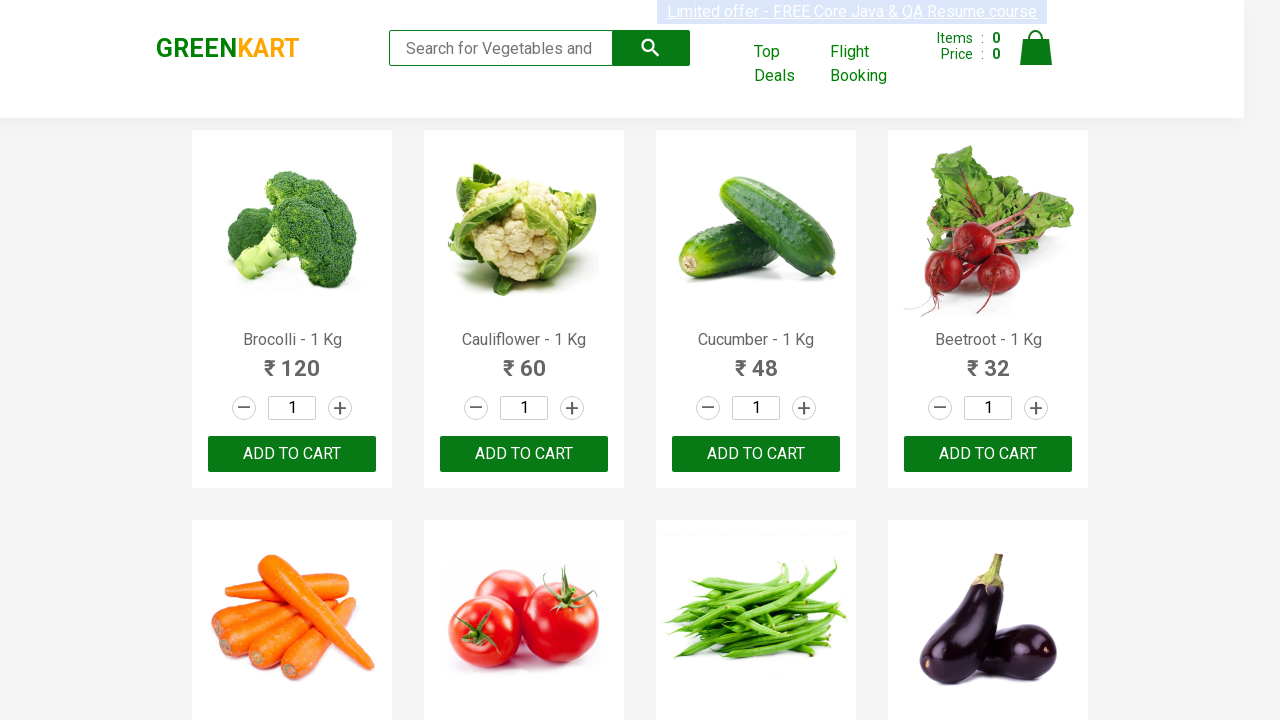

Found matching item 'Brocolli' in needed items list
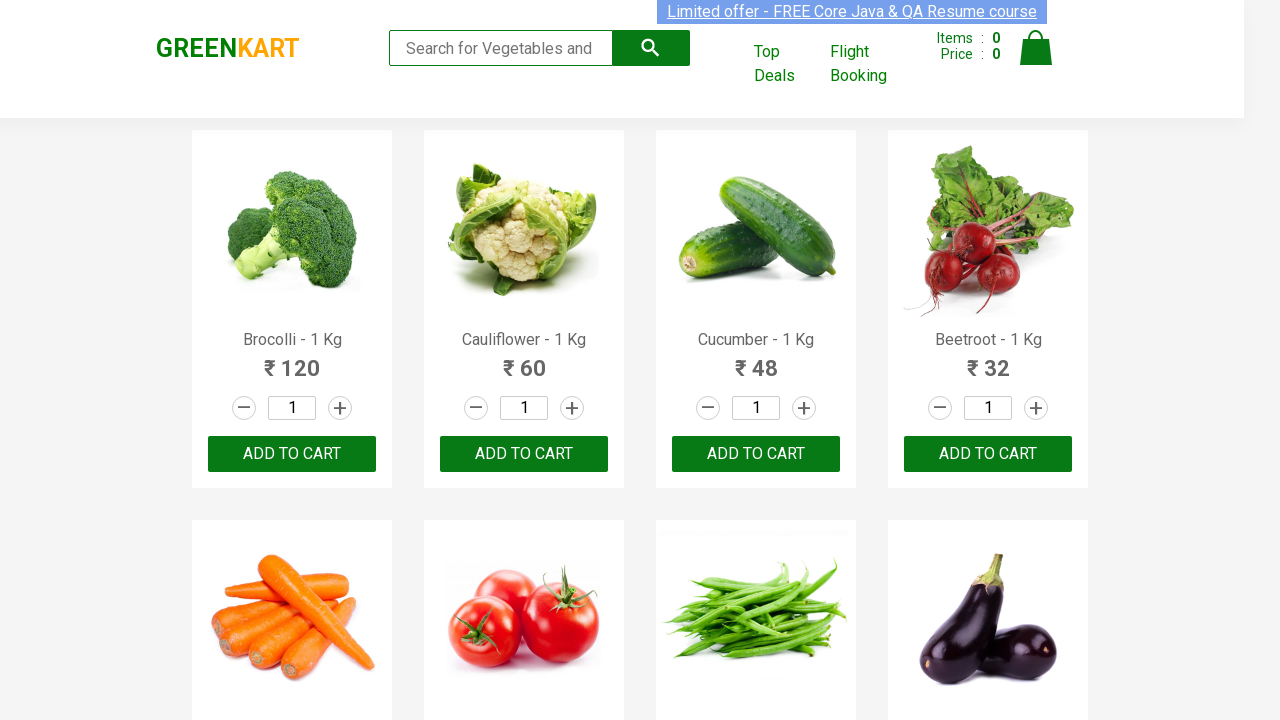

Clicked add to cart button for 'Brocolli' at (292, 454) on div.product-action >> nth=0
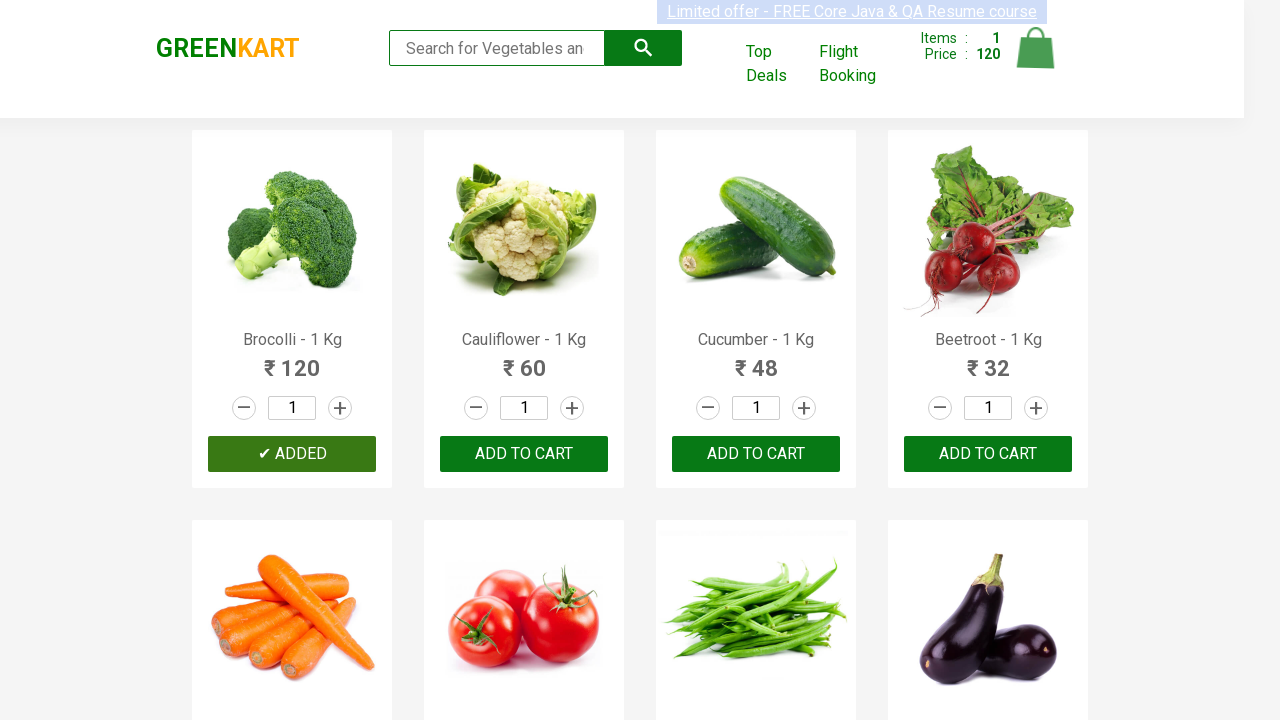

Retrieved product text: 'Cauliflower - 1 Kg'
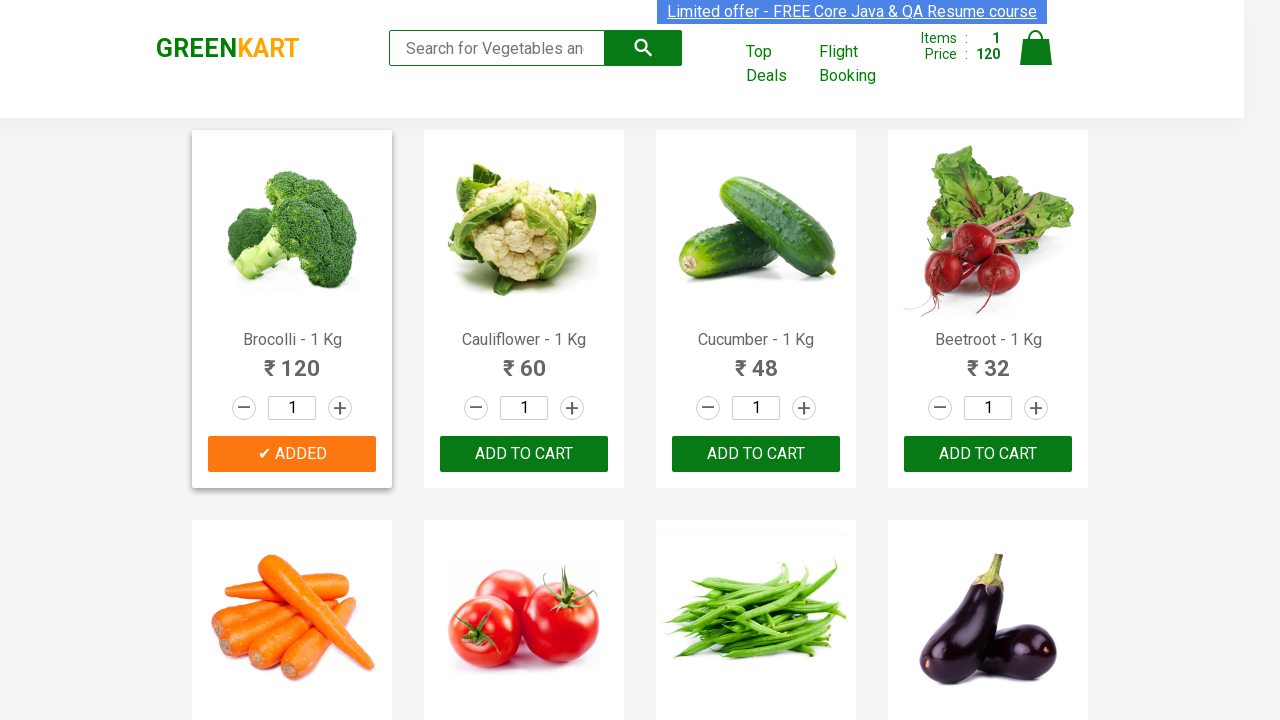

Retrieved product text: 'Cucumber - 1 Kg'
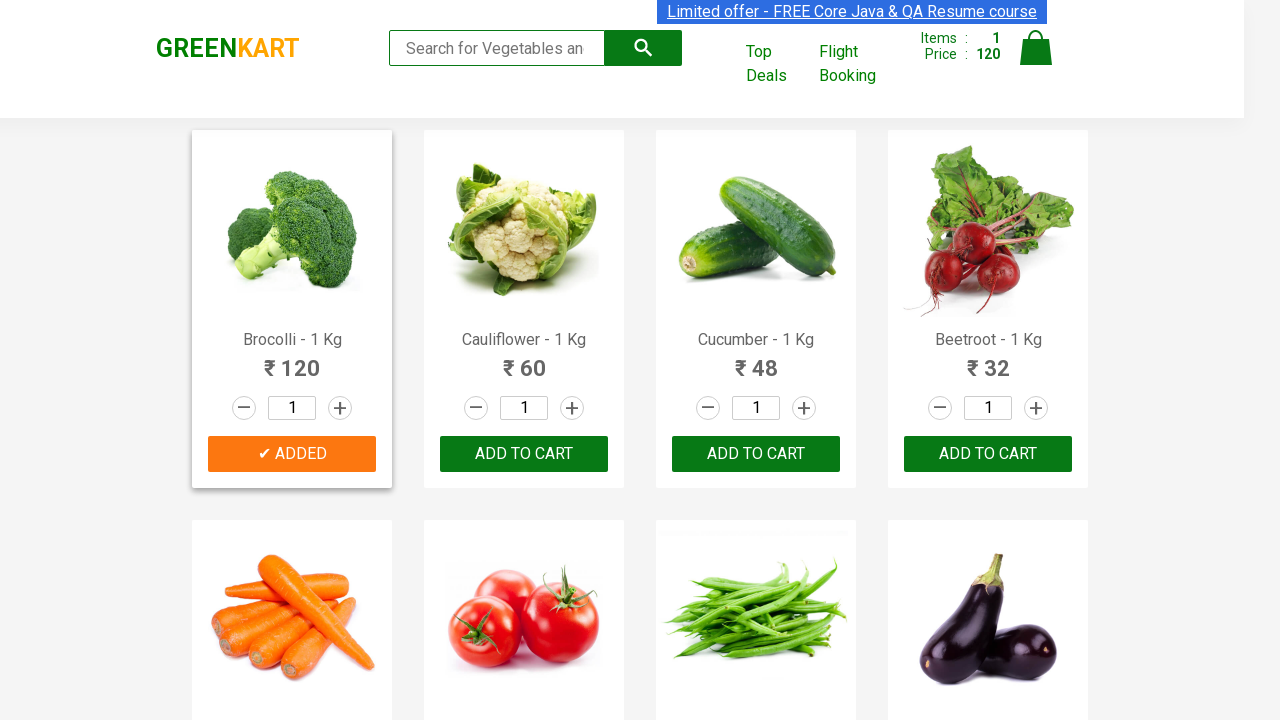

Found matching item 'Cucumber' in needed items list
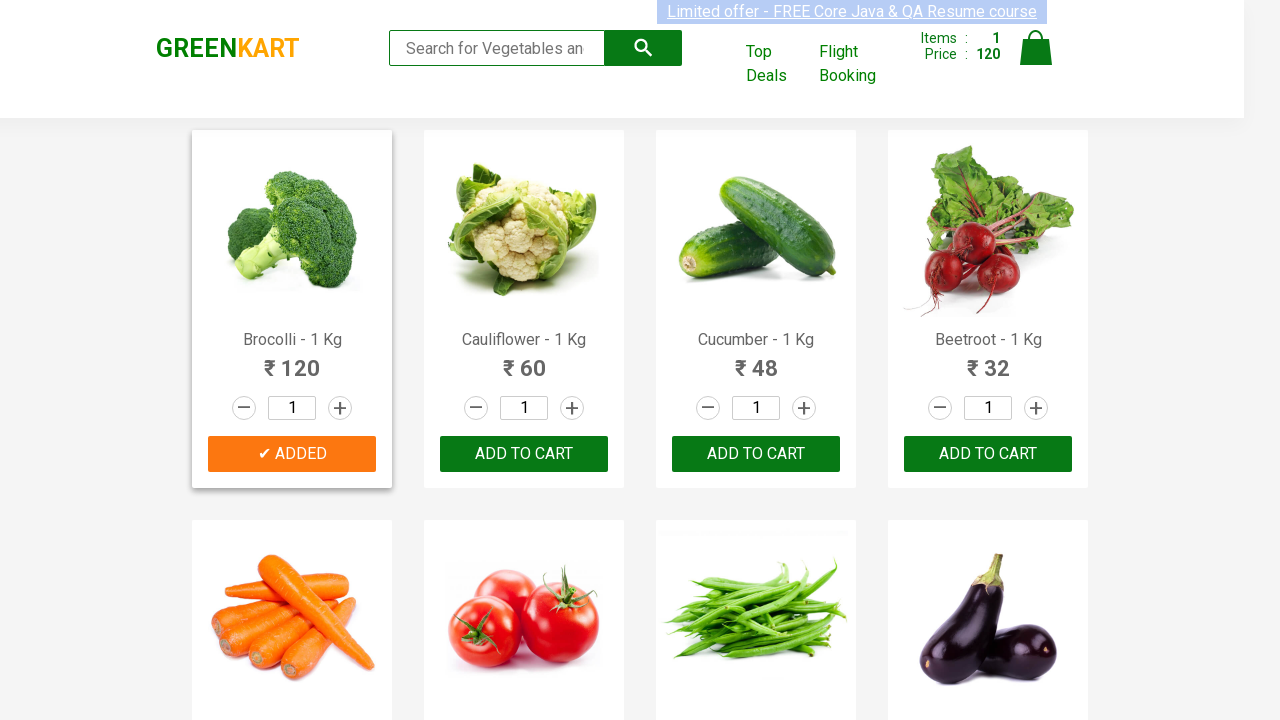

Clicked add to cart button for 'Cucumber' at (756, 454) on div.product-action >> nth=2
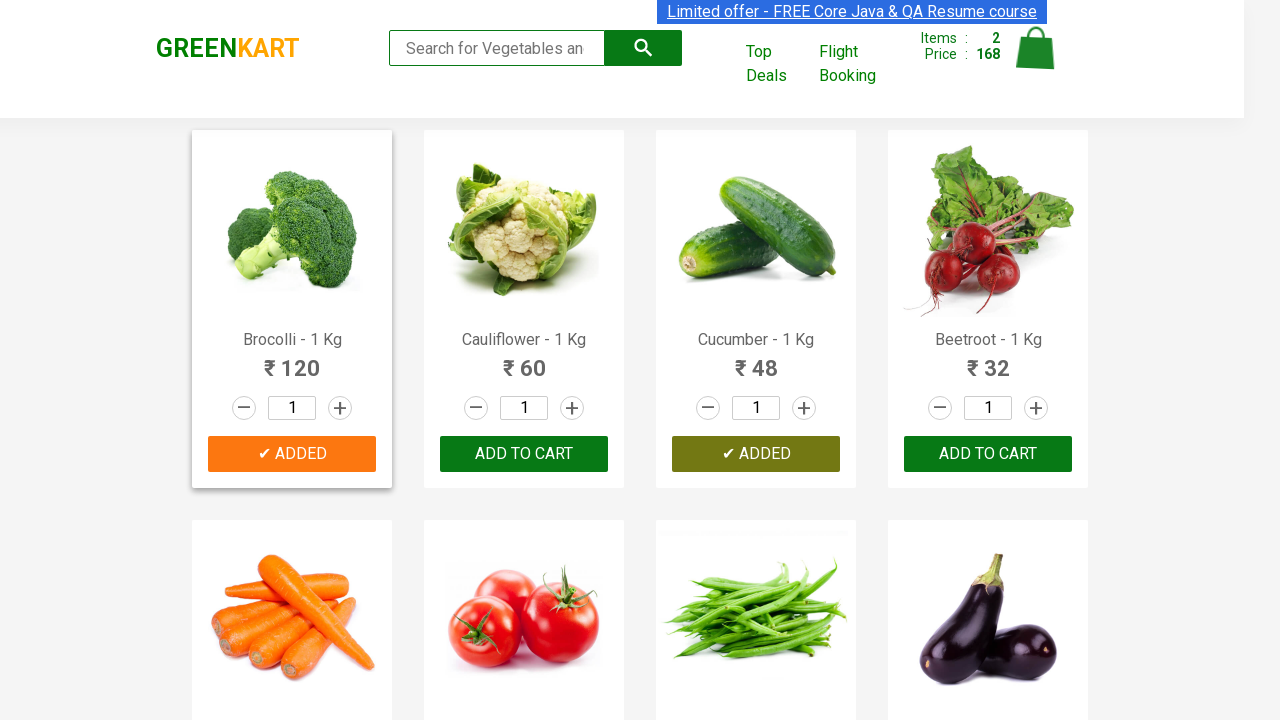

Retrieved product text: 'Beetroot - 1 Kg'
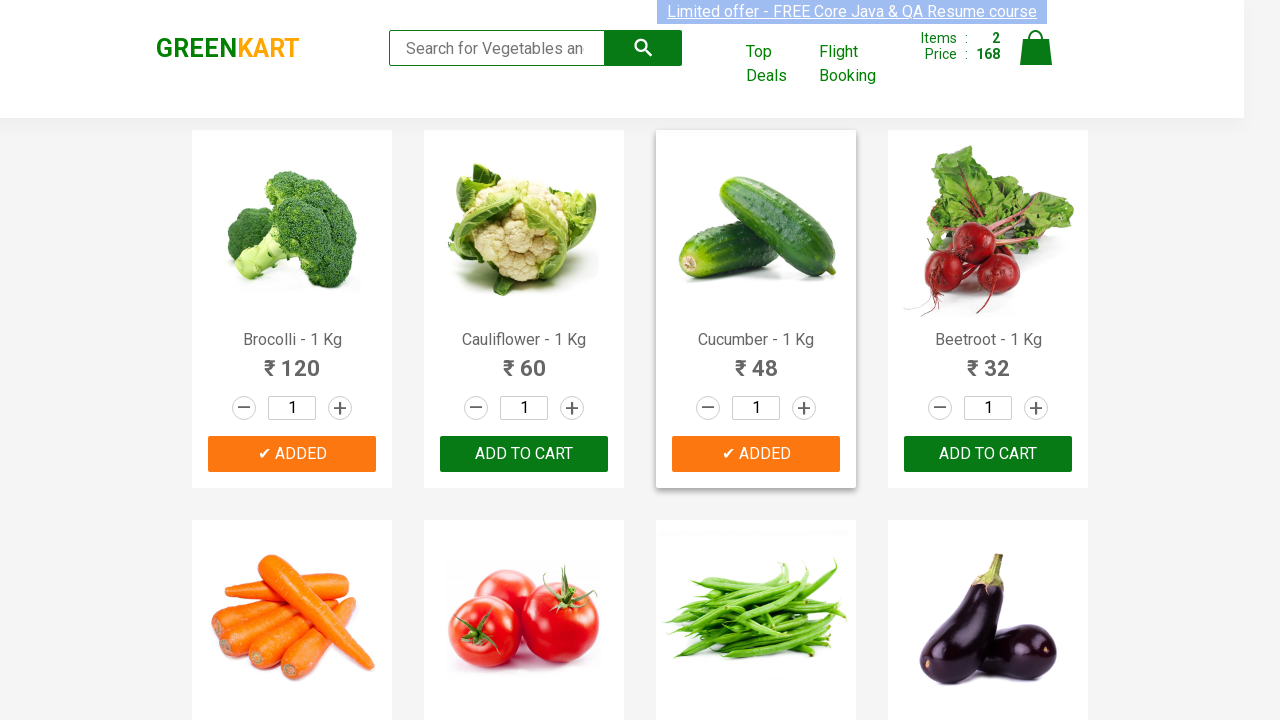

Retrieved product text: 'Carrot - 1 Kg'
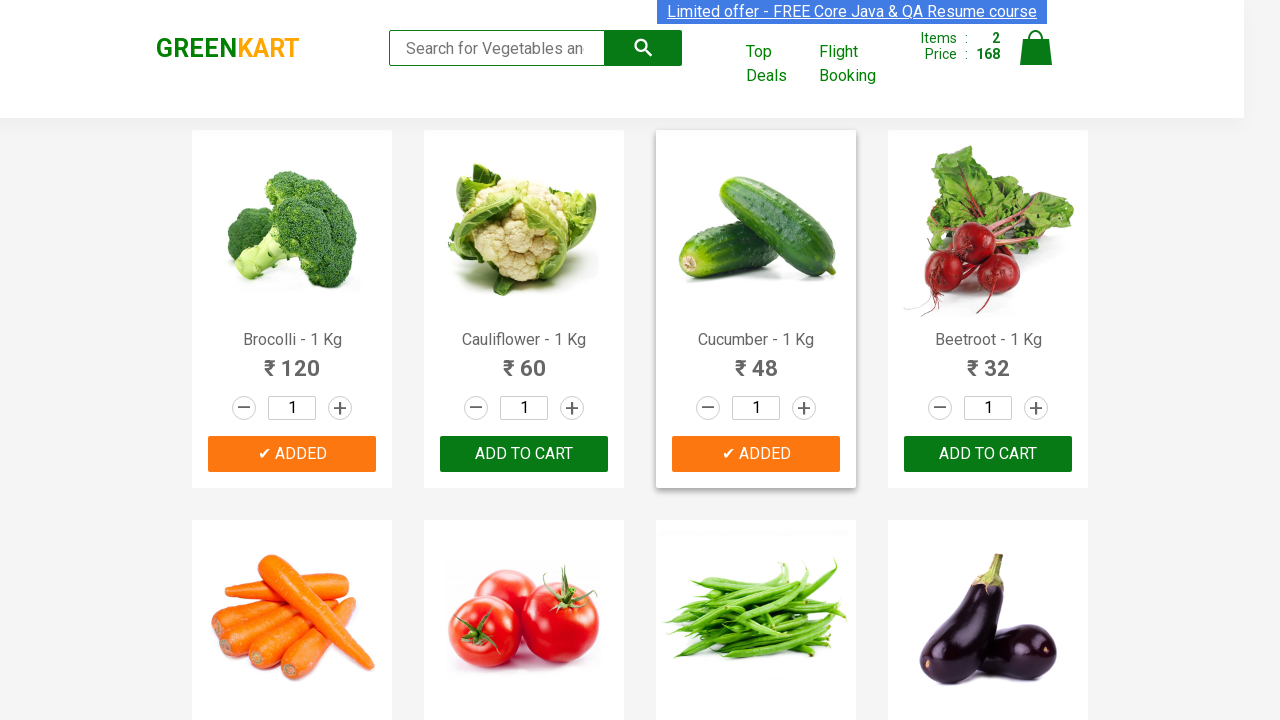

Found matching item 'Carrot' in needed items list
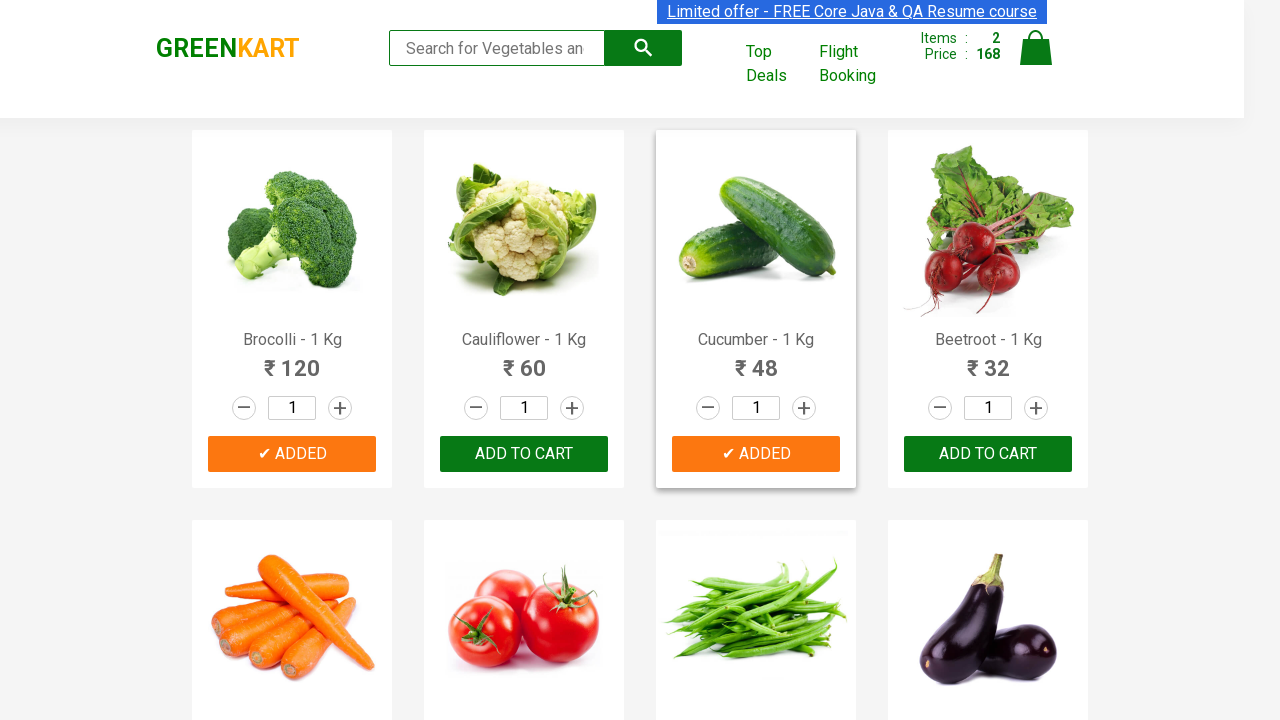

Clicked add to cart button for 'Carrot' at (292, 360) on div.product-action >> nth=4
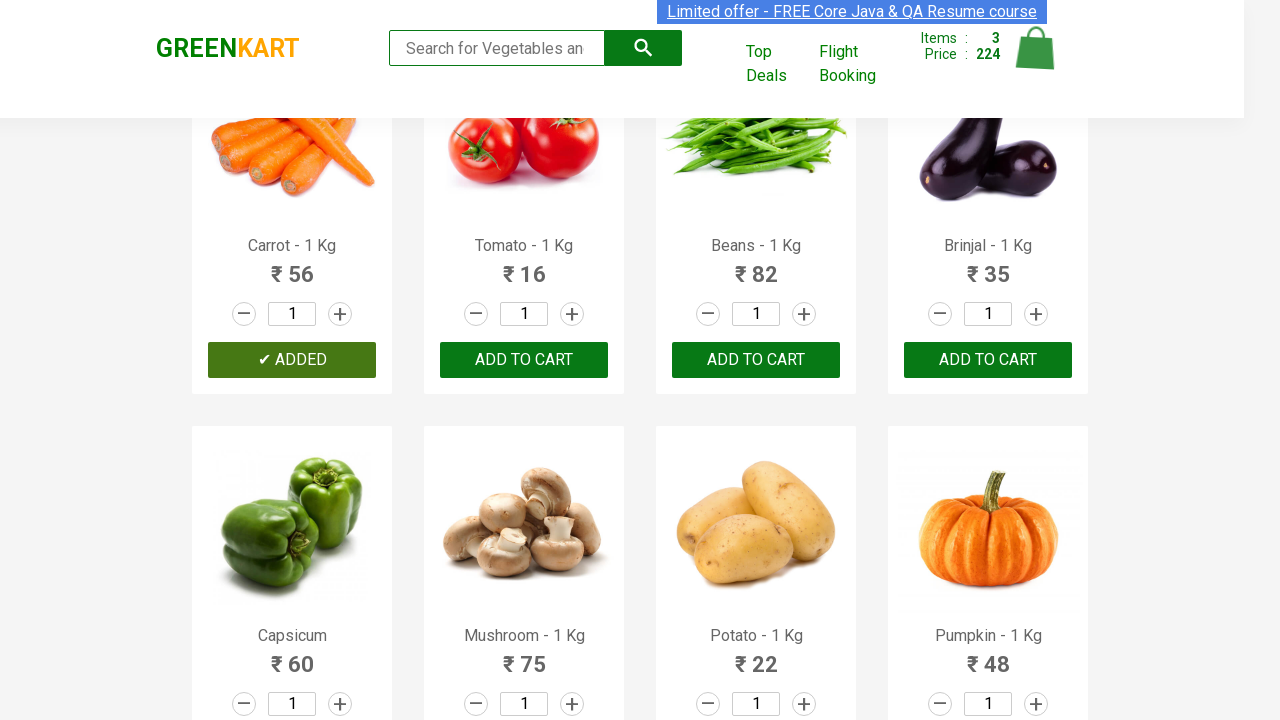

All 3 required items have been added to cart
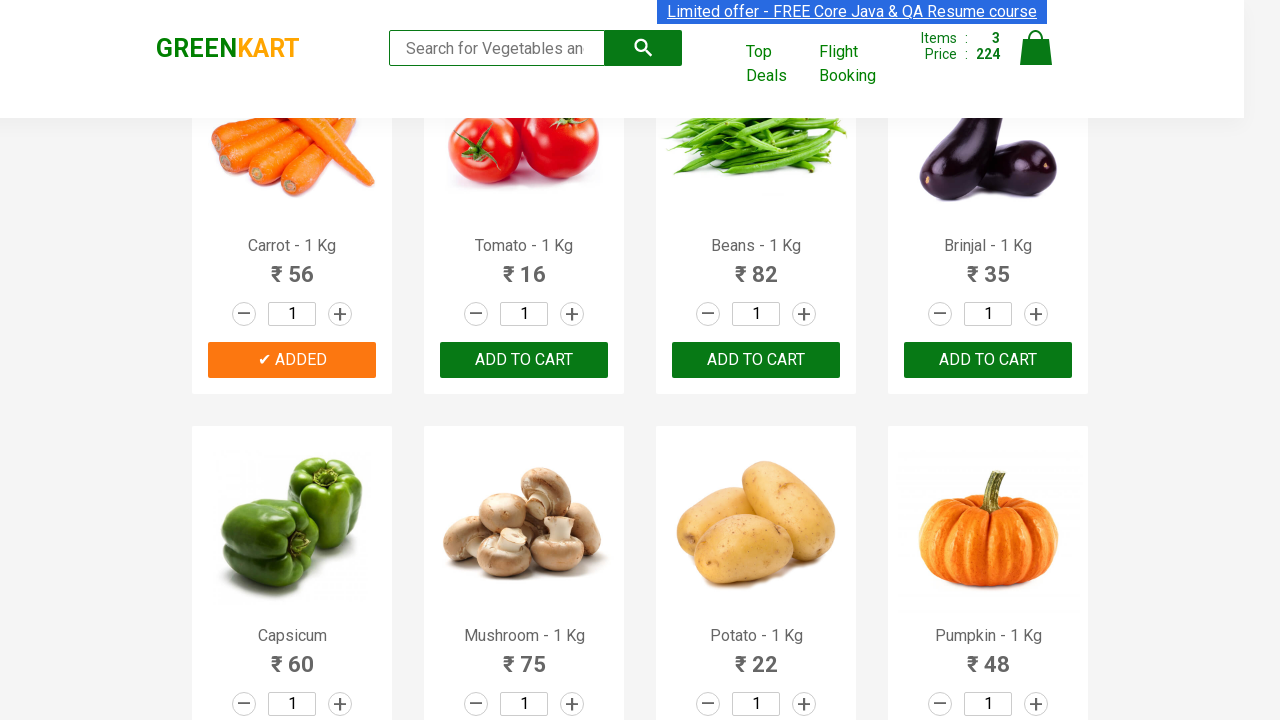

Clicked on the cart icon to view shopping cart at (1036, 48) on img[alt='Cart']
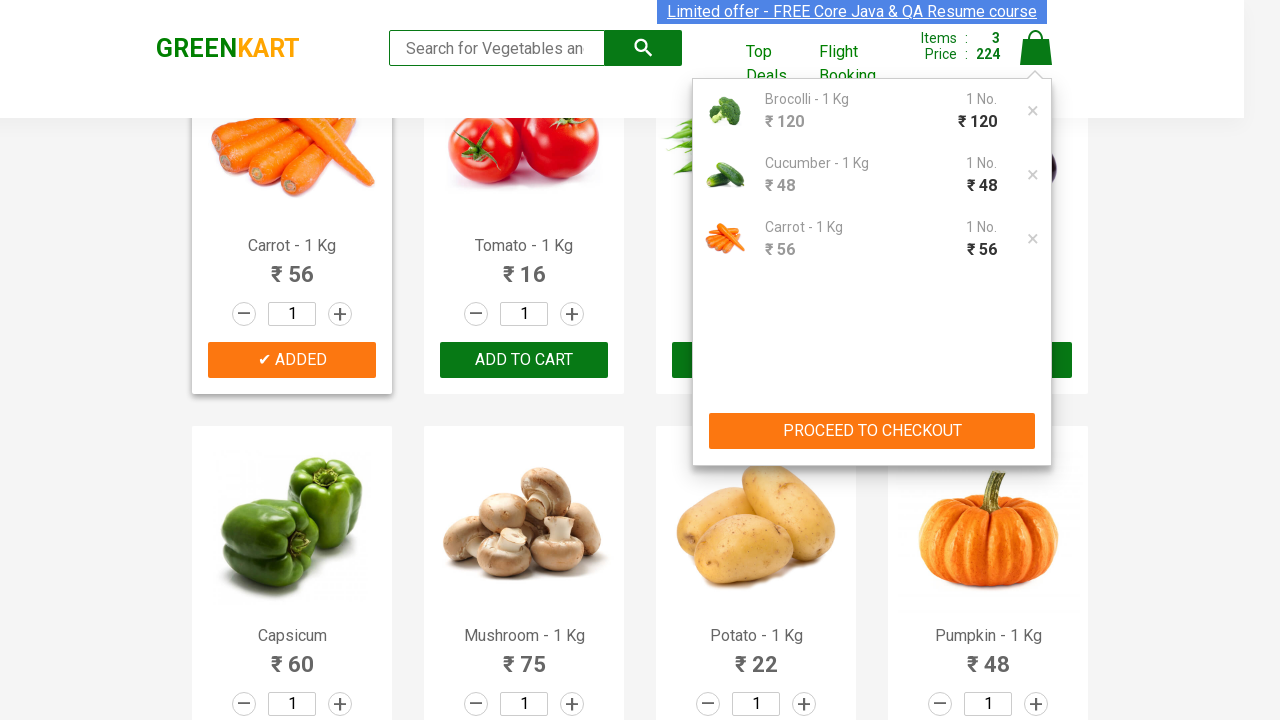

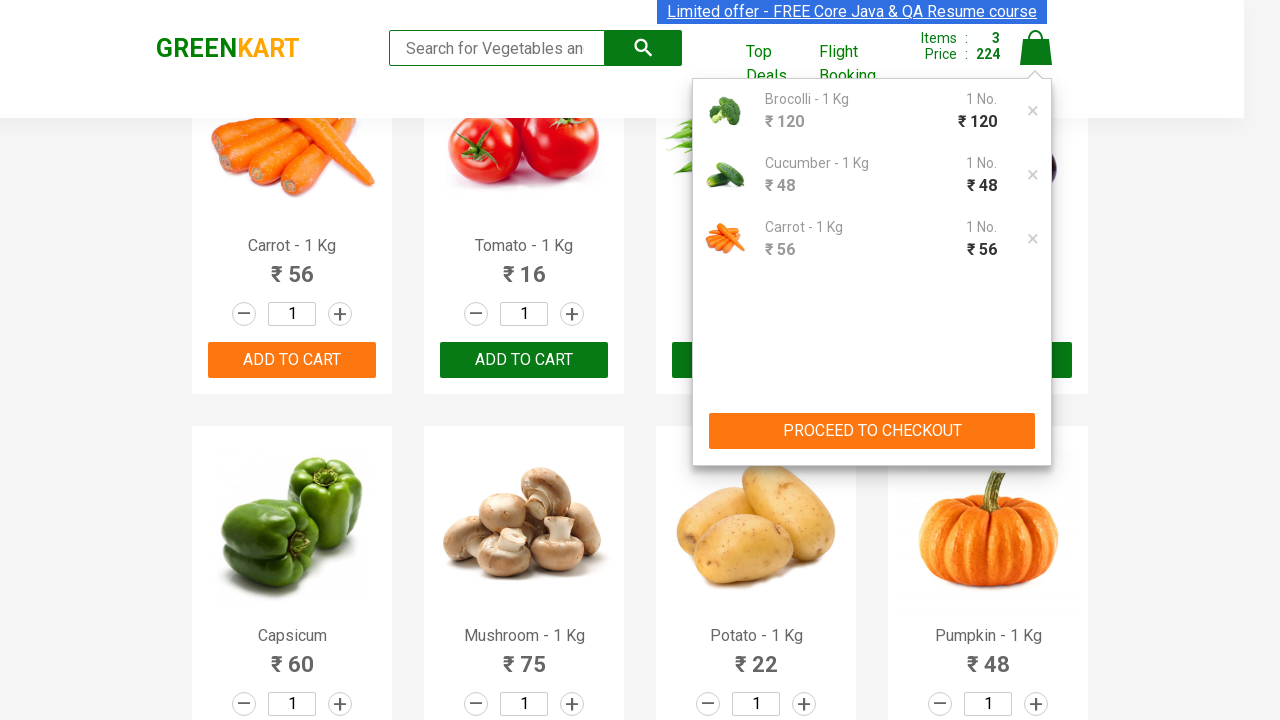